Tests iframe handling by navigating to a frames demo page, switching to an iframe by ID, locating an element within the iframe, and then switching back to the default content.

Starting URL: https://demoqa.com/frames

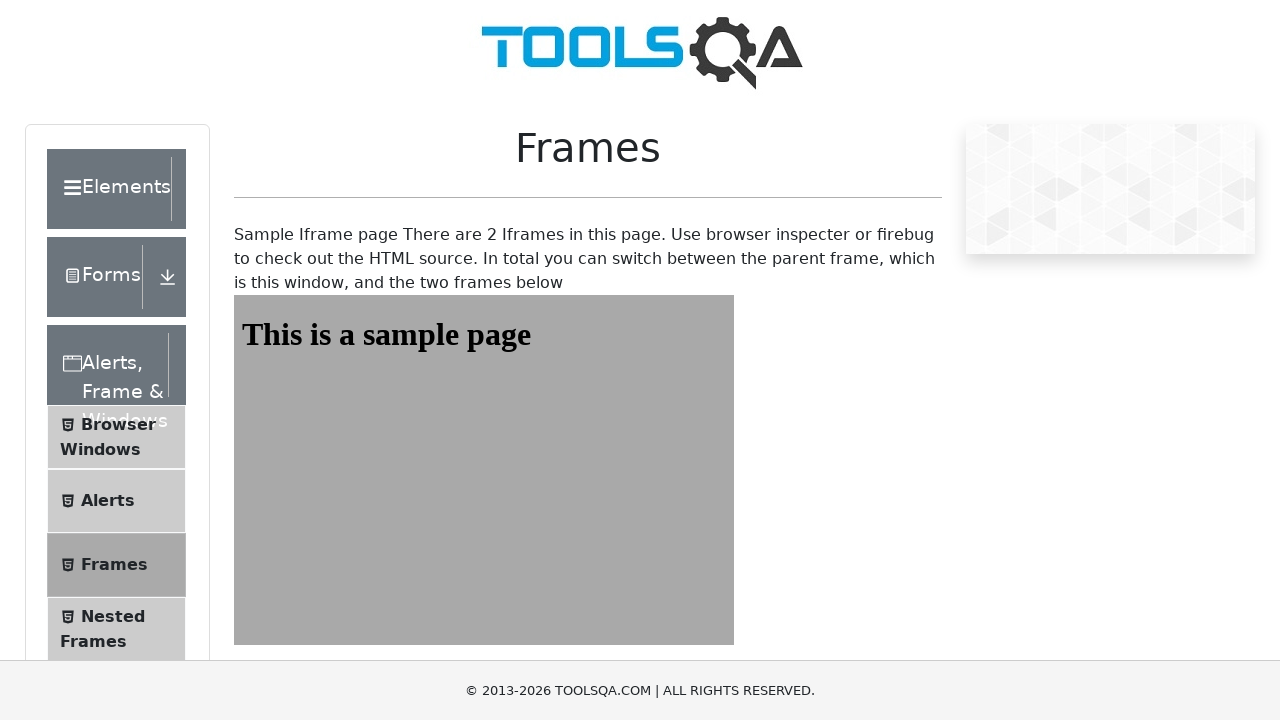

Navigated to frames demo page at https://demoqa.com/frames
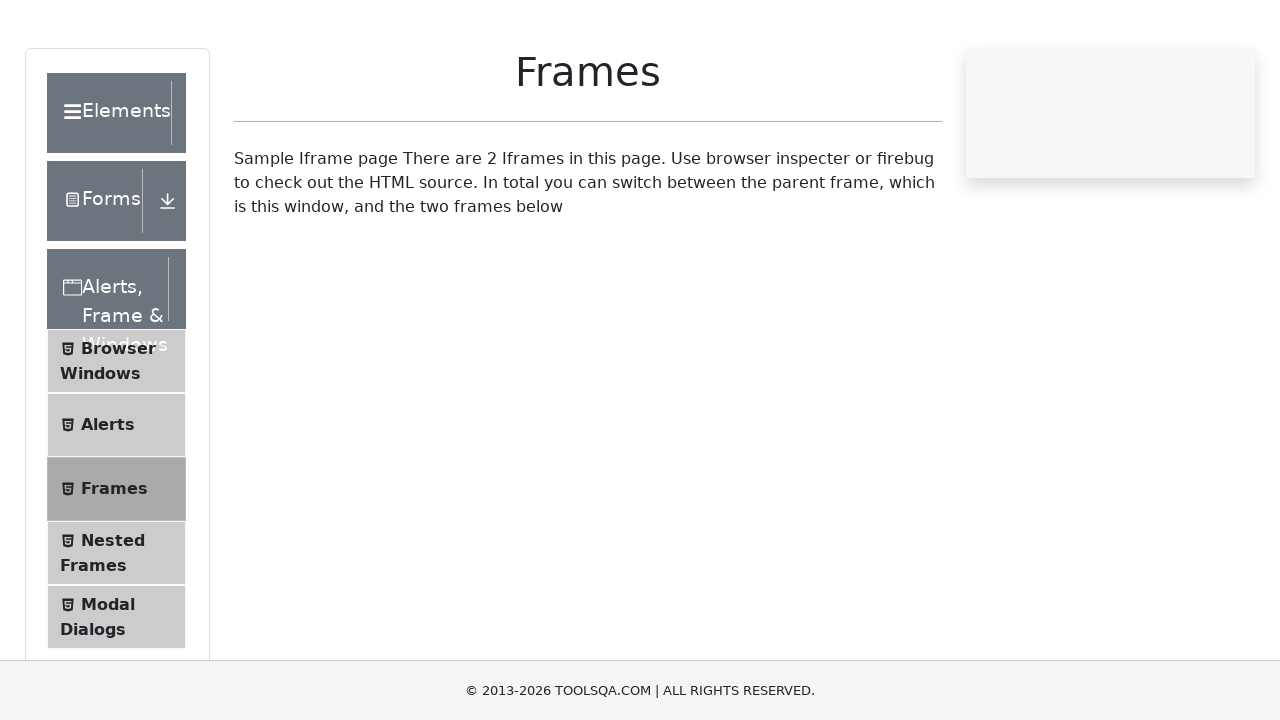

Located all iframes on the page - total frames: 2
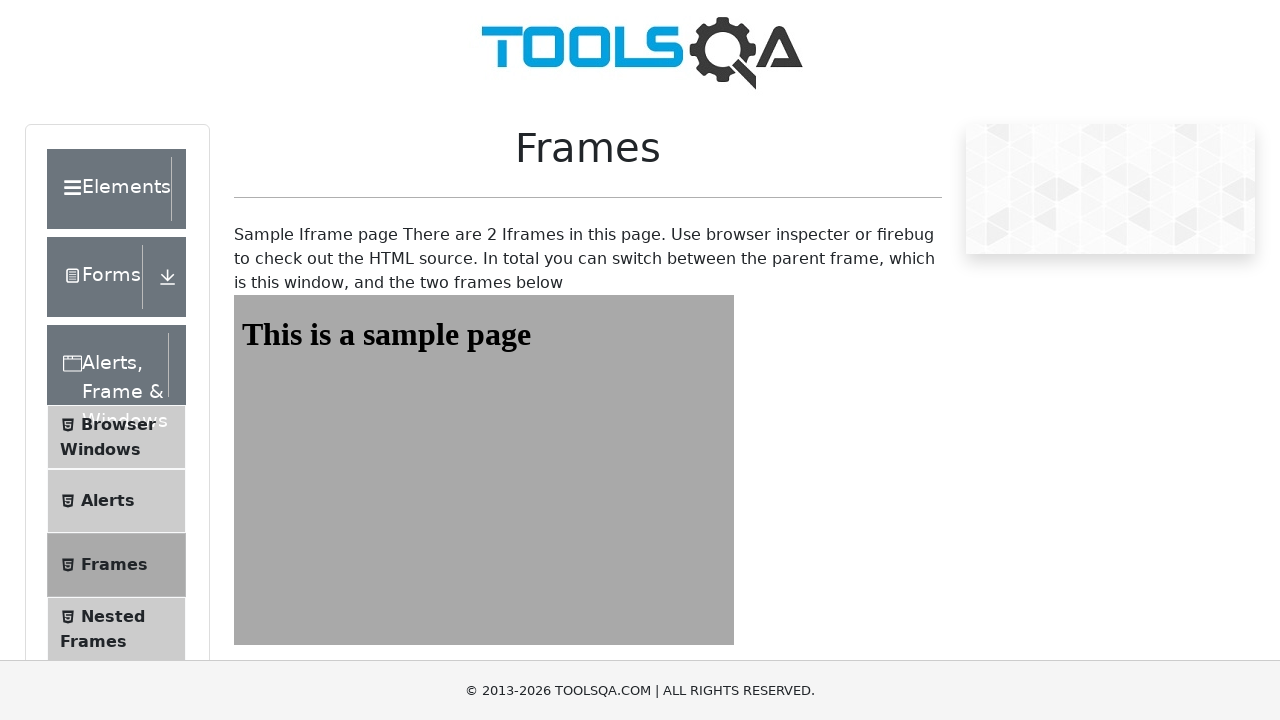

Switched to iframe with ID 'frame1' using frame_locator
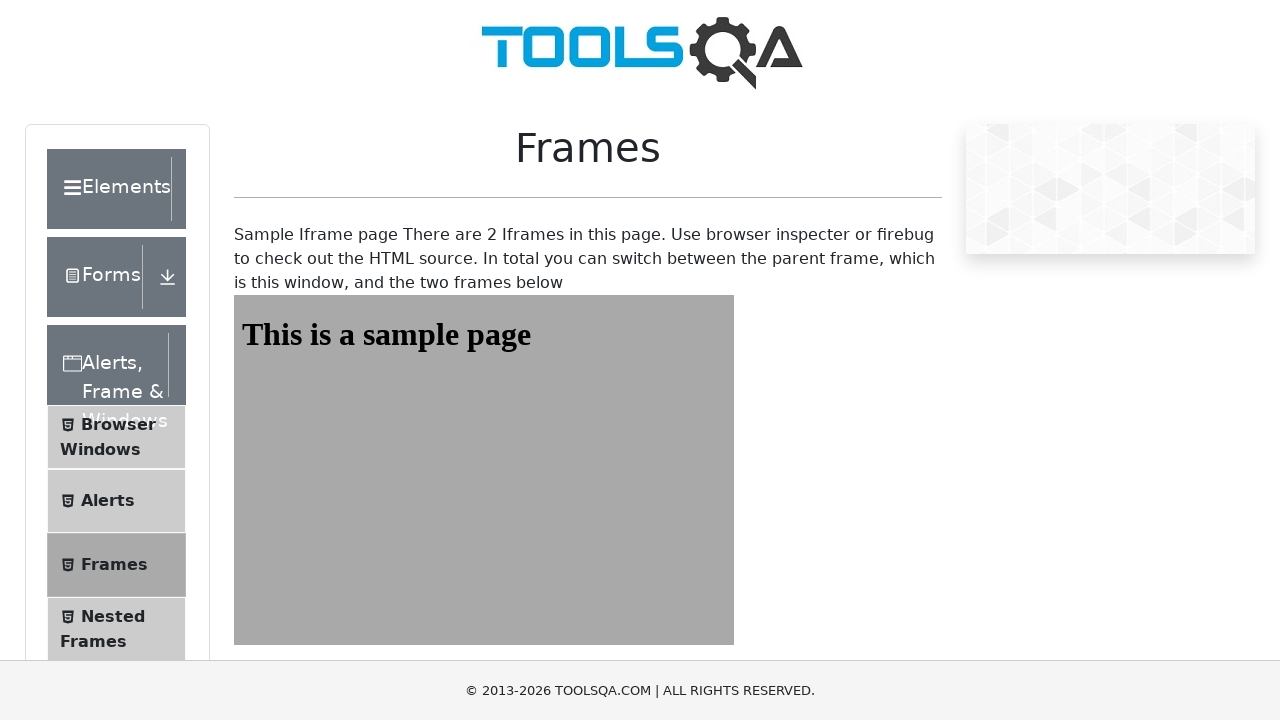

Located heading element with ID 'sampleHeading' within the iframe
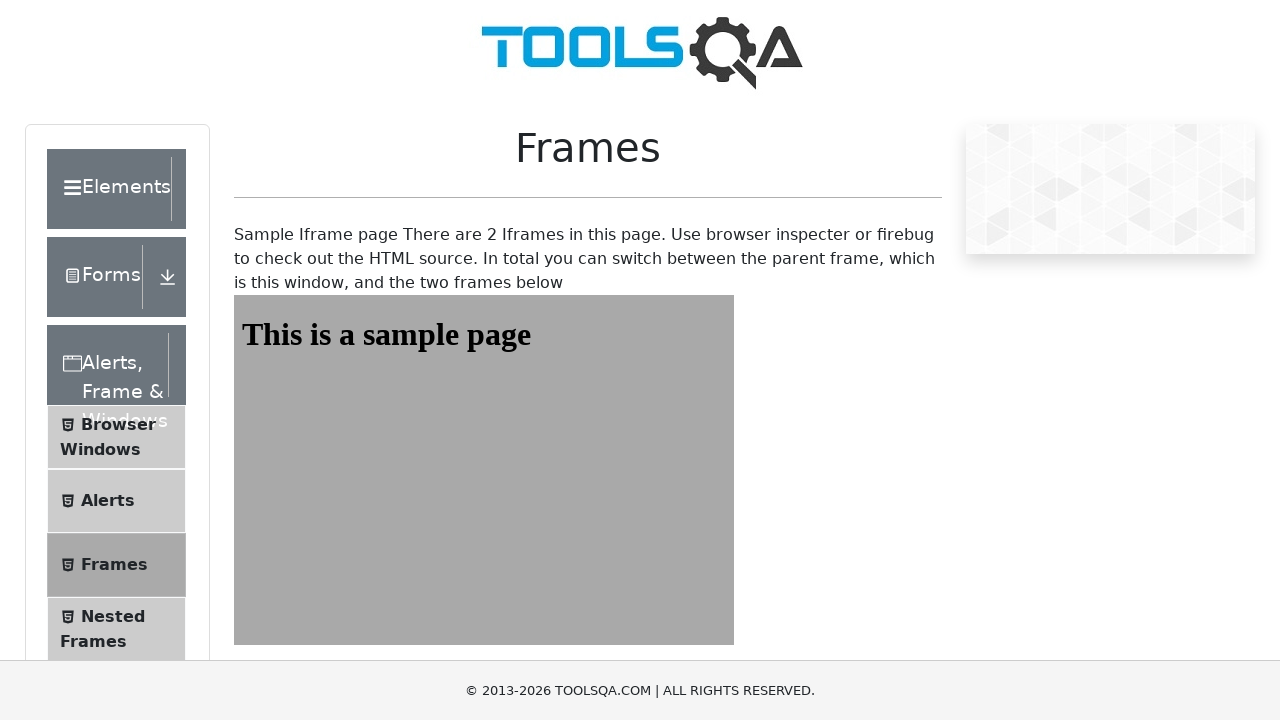

Retrieved heading text from iframe: 'This is a sample page'
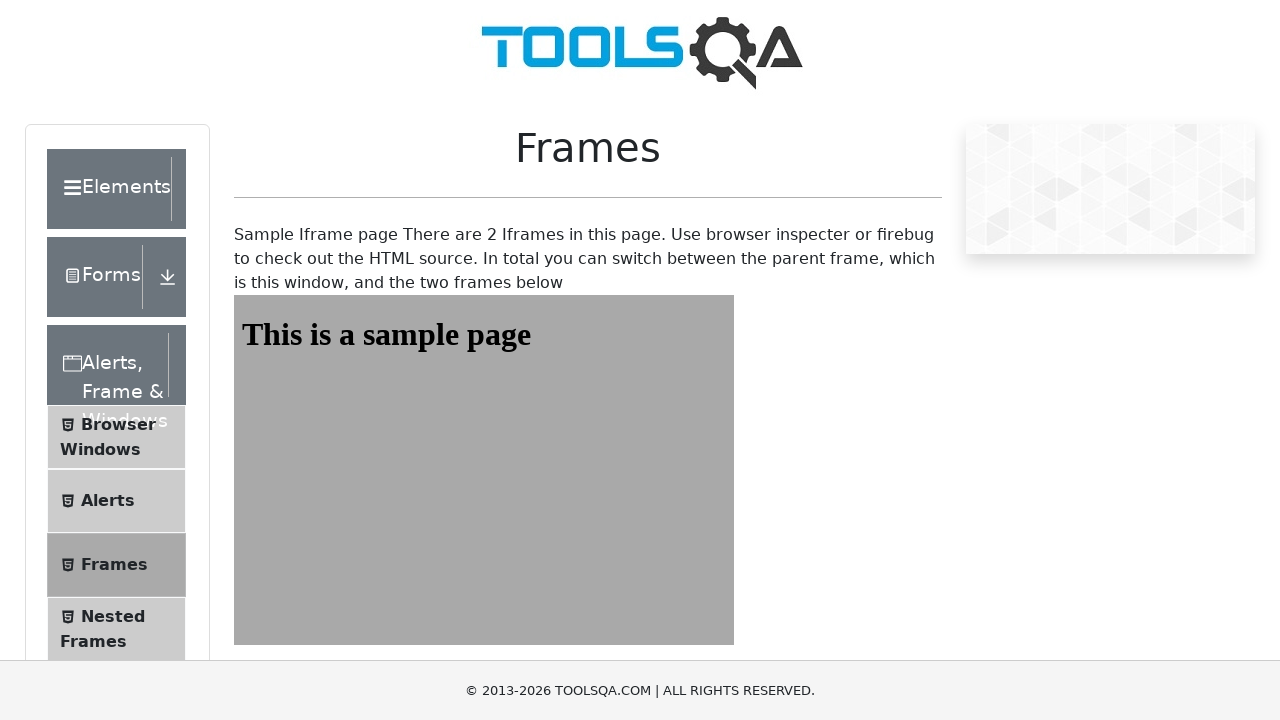

Implicitly switched back to default page content (frame_locator is scoped)
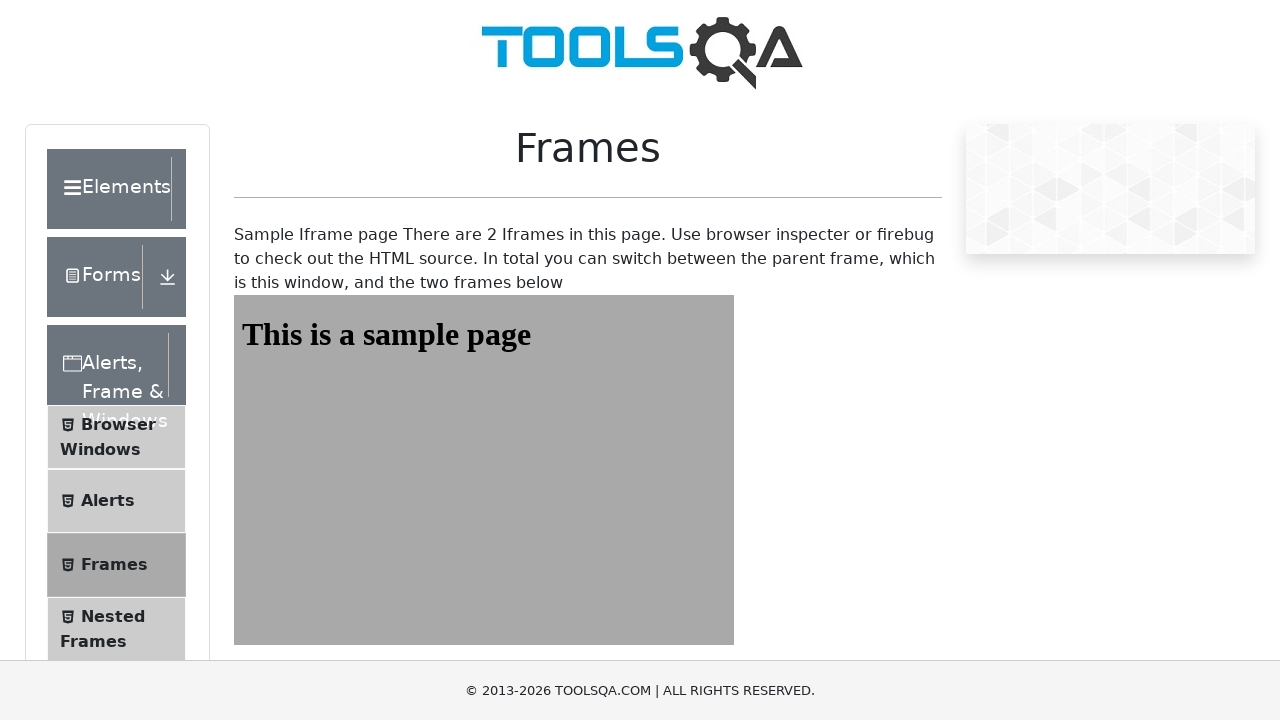

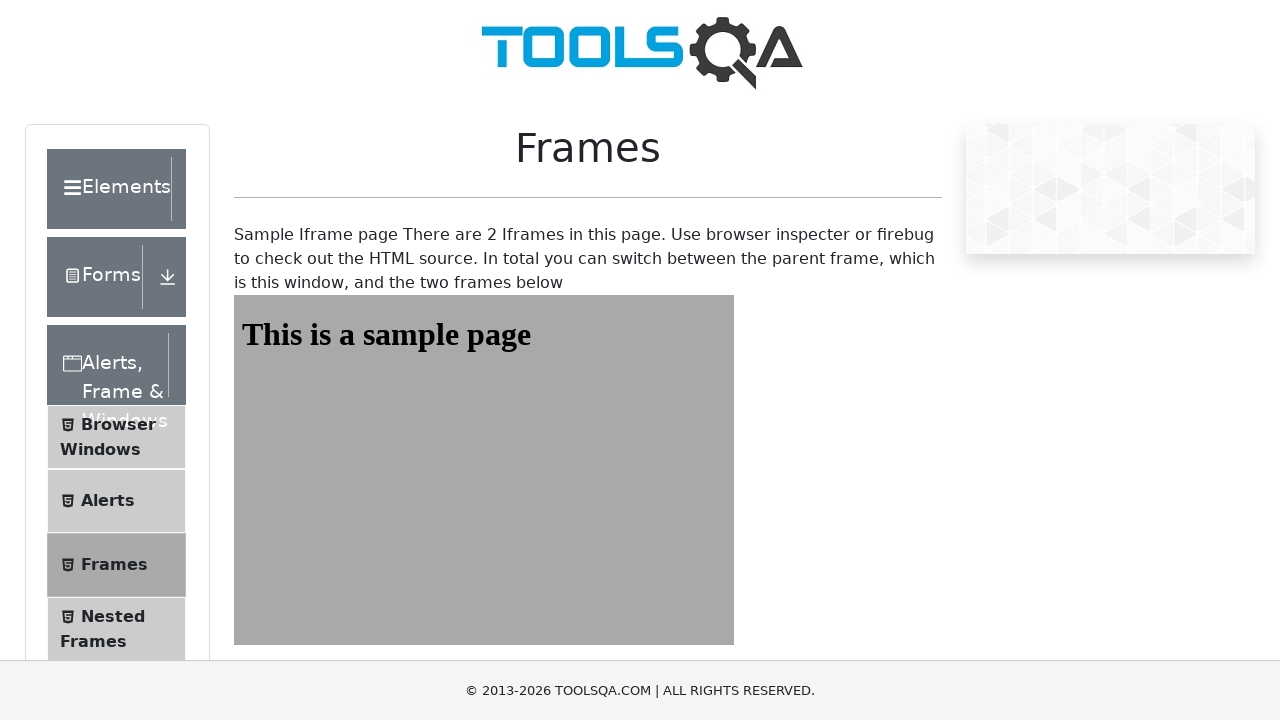